Tests e-commerce functionality by searching for products, adding them to cart, and applying a promo code during checkout

Starting URL: https://rahulshettyacademy.com/seleniumPractise/#/

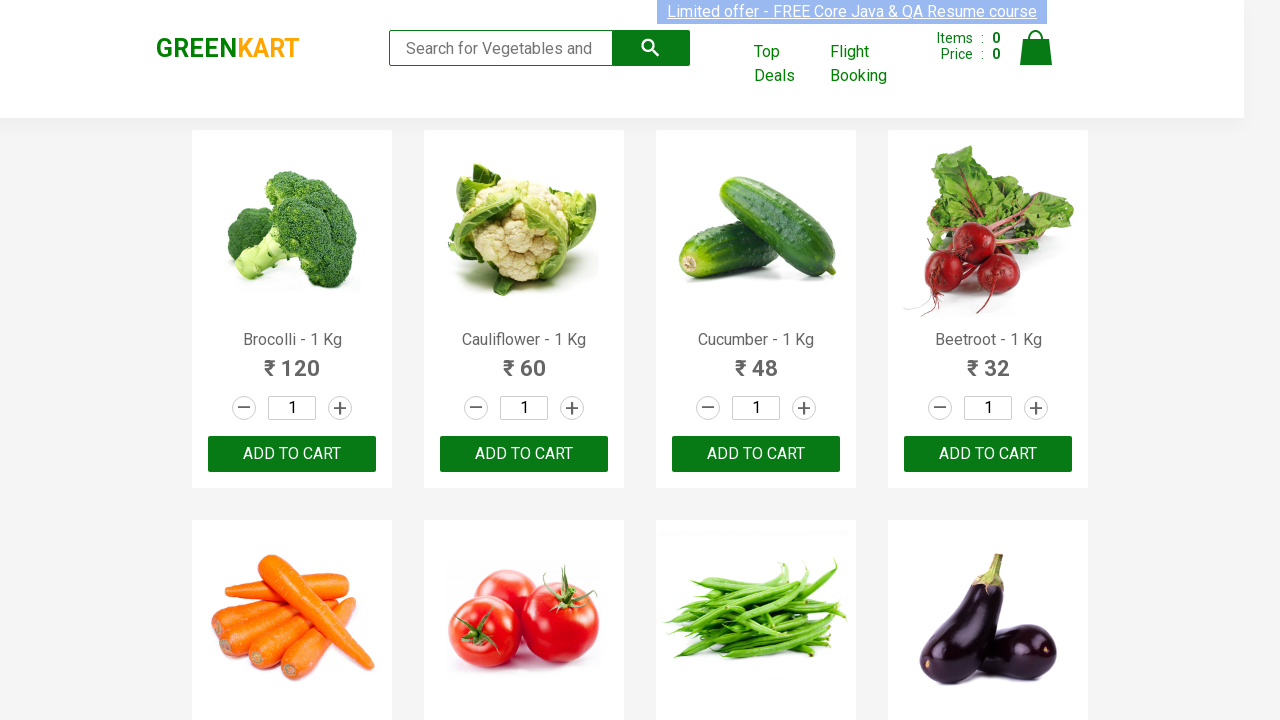

Filled search field with 'ber' to filter products on input.search-keyword
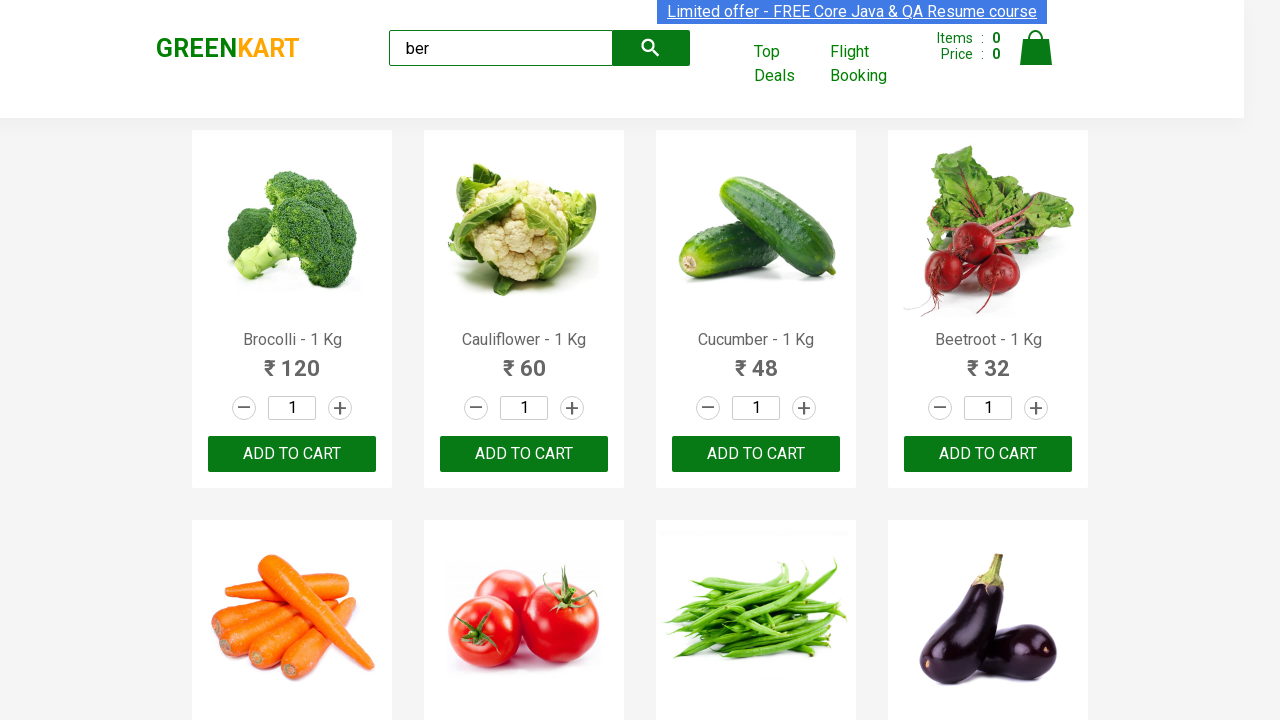

Waited 4 seconds for search results to load
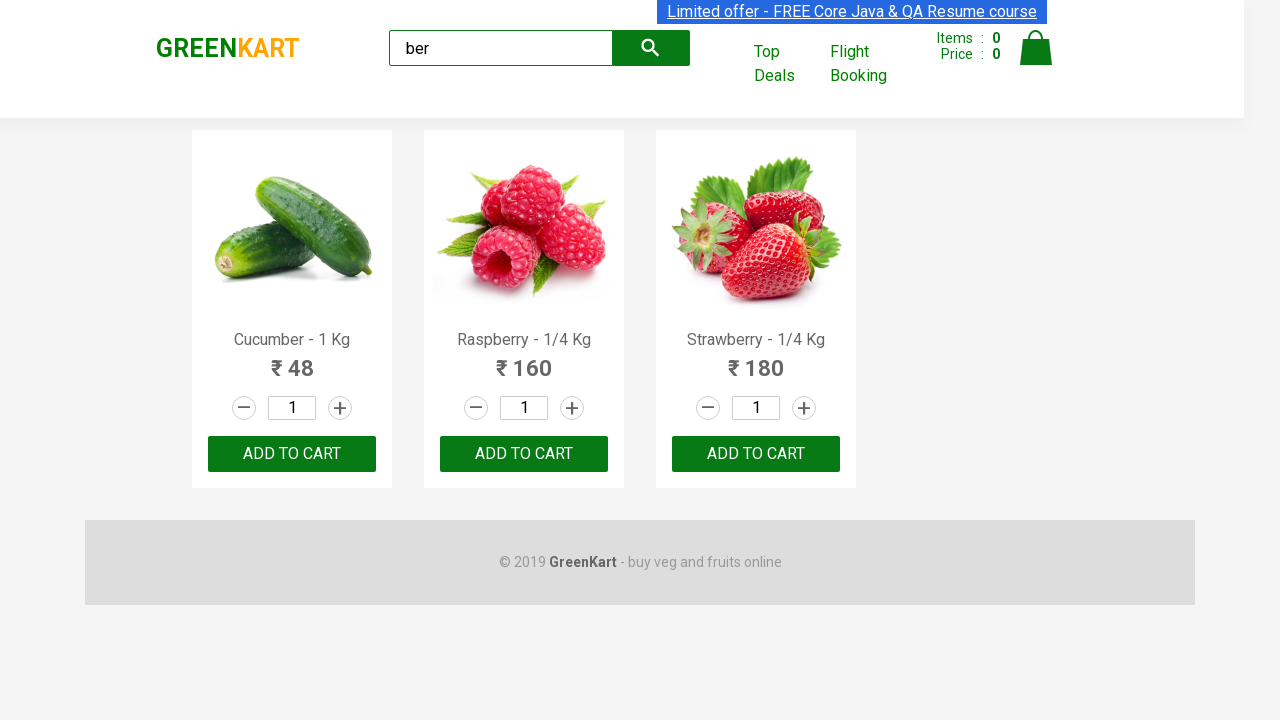

Retrieved 3 products from search results
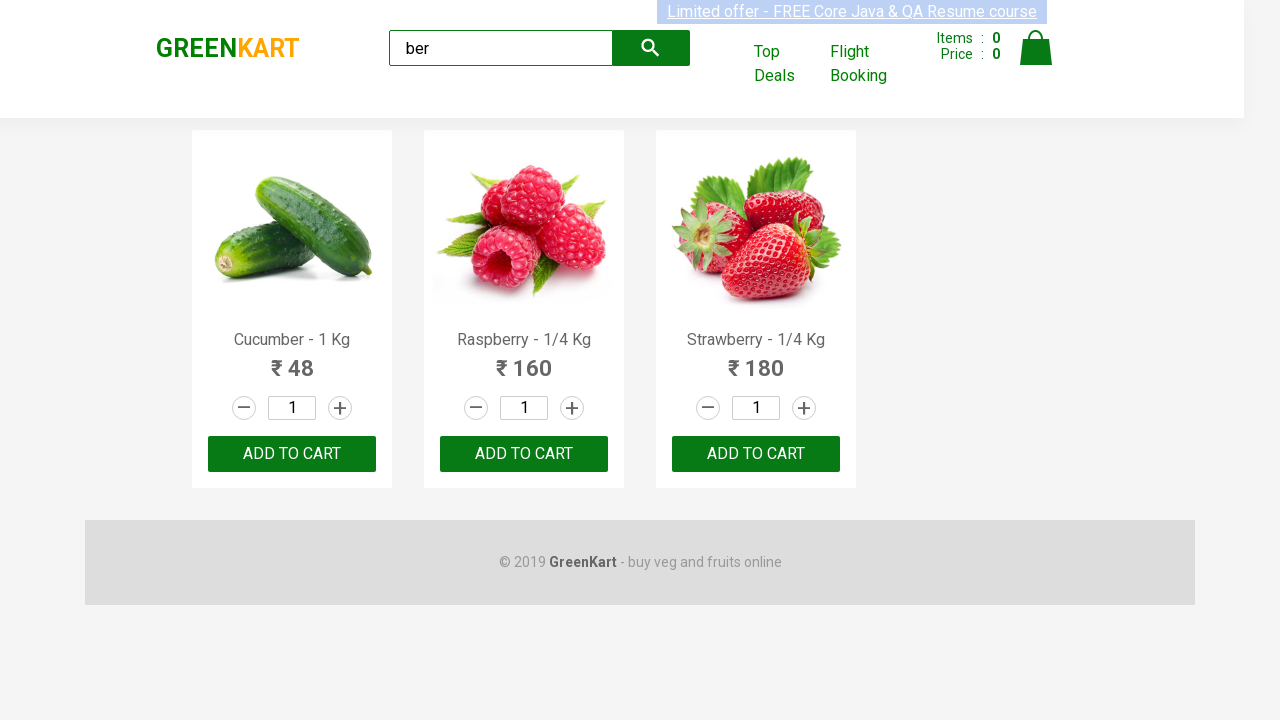

Verified exactly 3 products are displayed
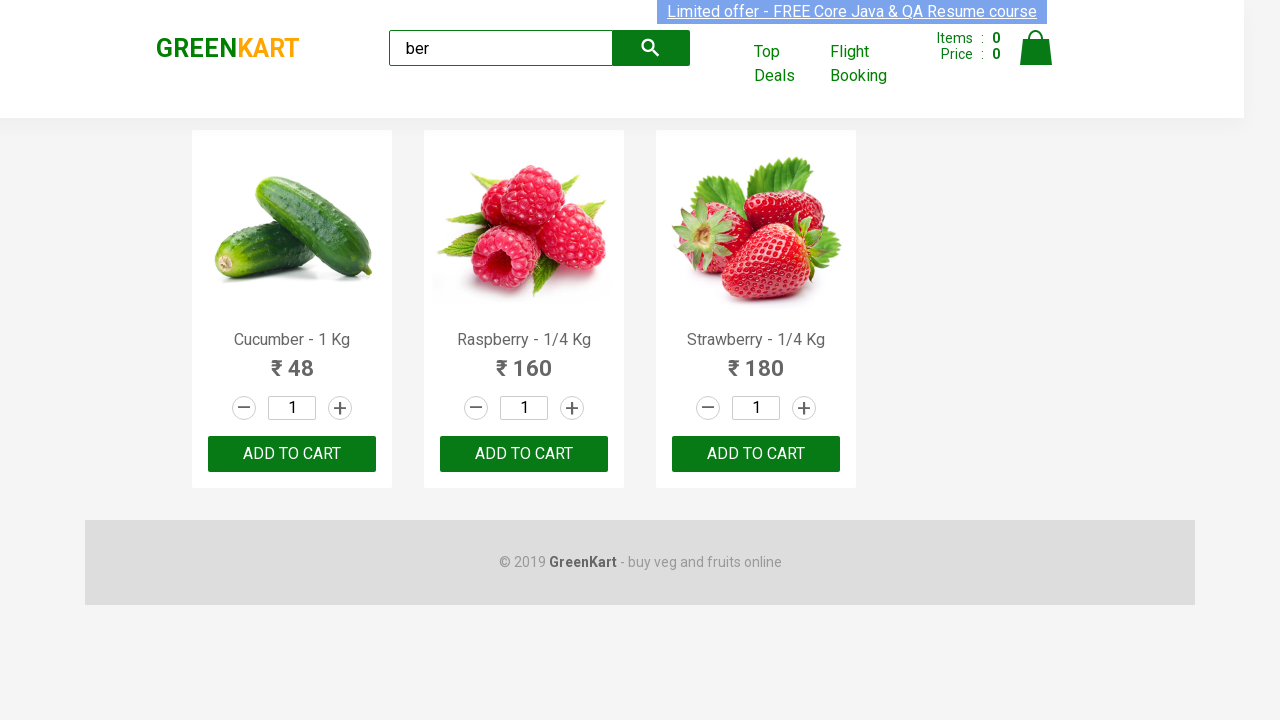

Located 3 'Add to Cart' buttons
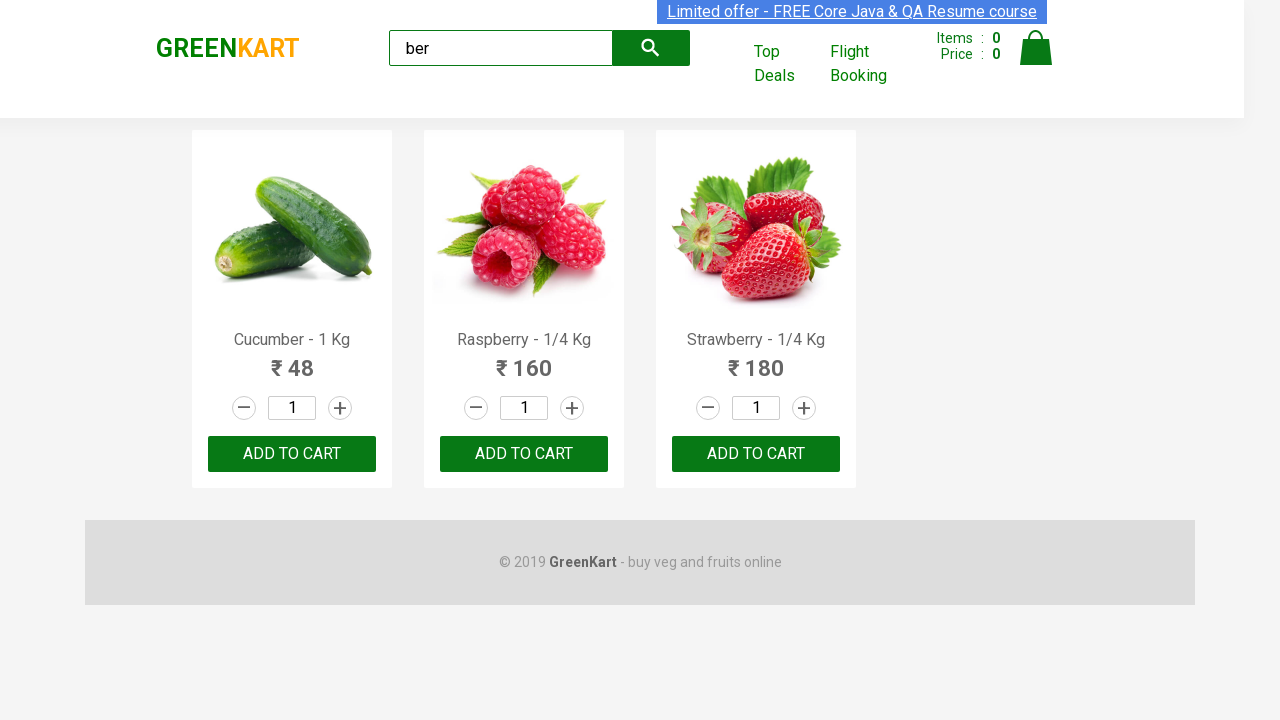

Clicked 'Add to Cart' button for a product at (292, 454) on xpath=//div[@class='product-action']/button >> nth=0
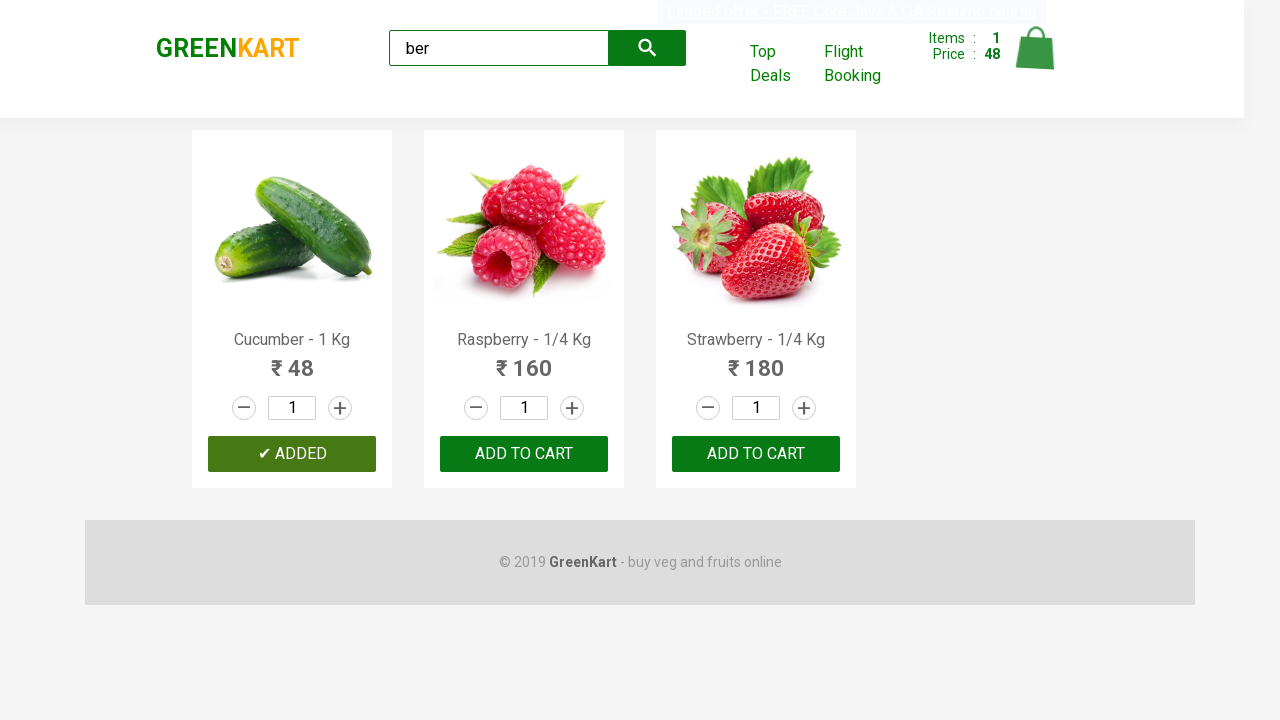

Clicked 'Add to Cart' button for a product at (524, 454) on xpath=//div[@class='product-action']/button >> nth=1
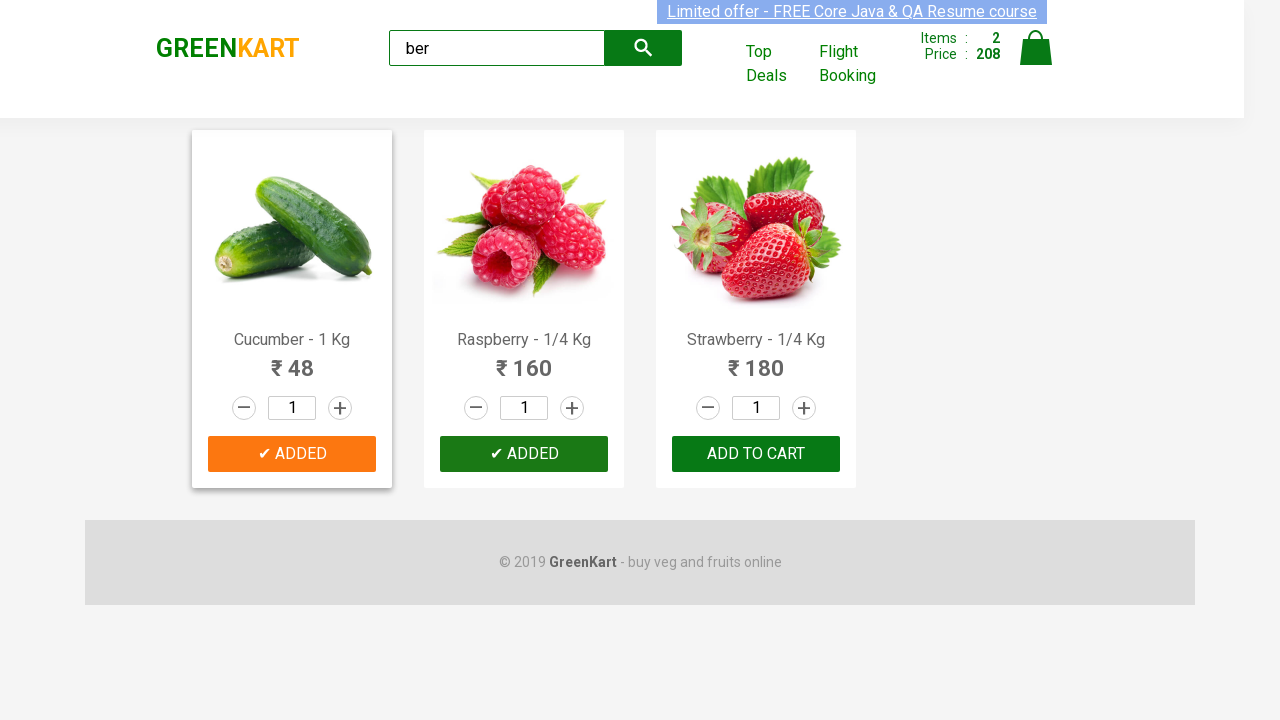

Clicked 'Add to Cart' button for a product at (756, 454) on xpath=//div[@class='product-action']/button >> nth=2
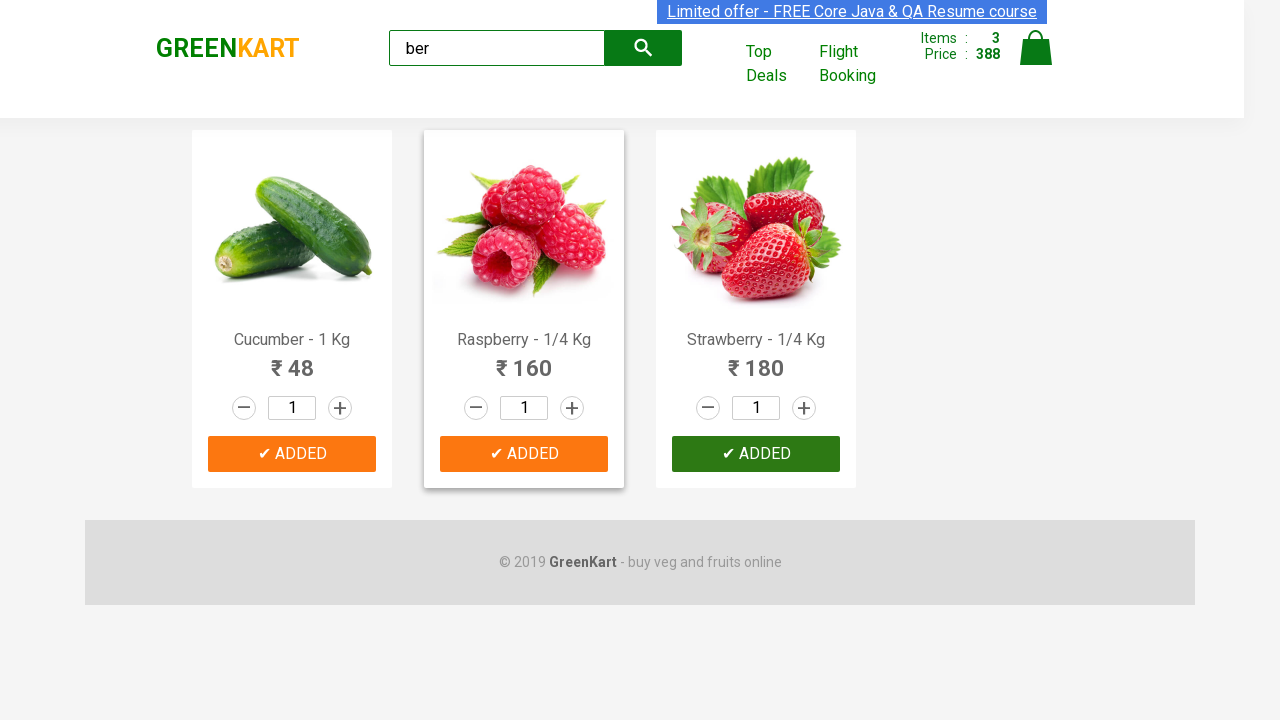

Clicked cart icon to view shopping cart at (1036, 48) on img[alt='Cart']
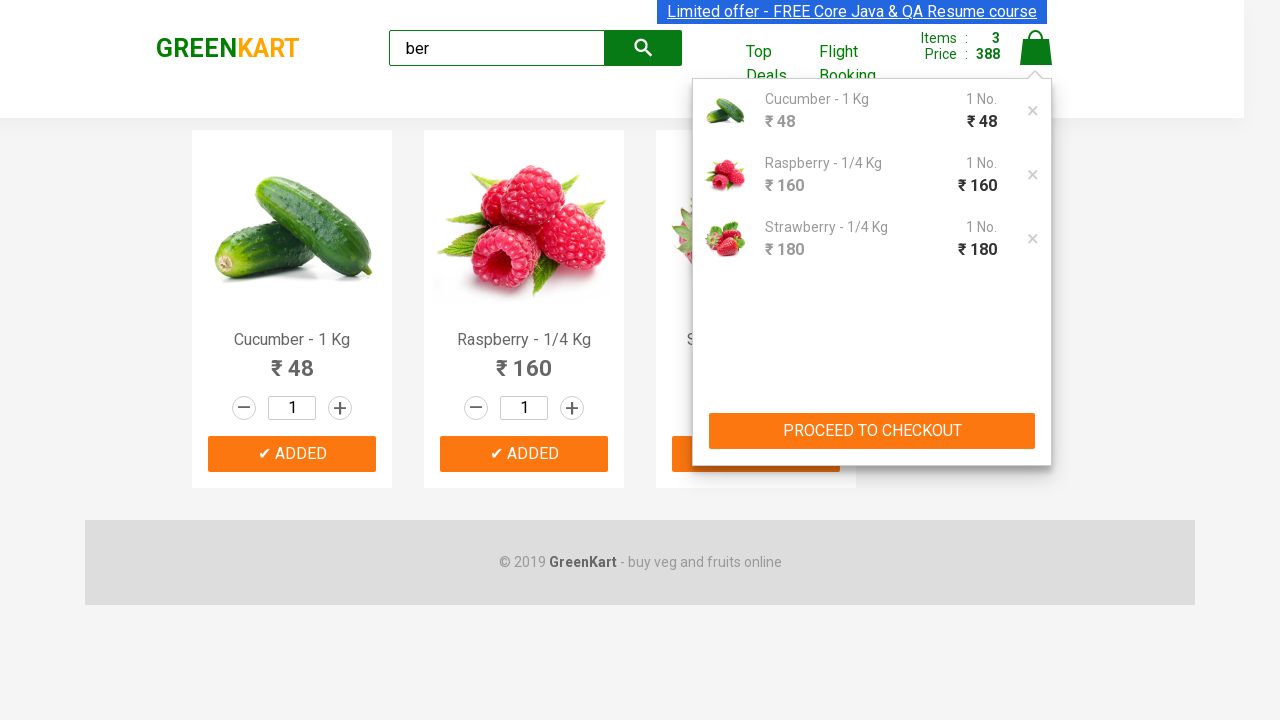

Clicked 'PROCEED TO CHECKOUT' button at (872, 431) on xpath=//button[text()='PROCEED TO CHECKOUT']
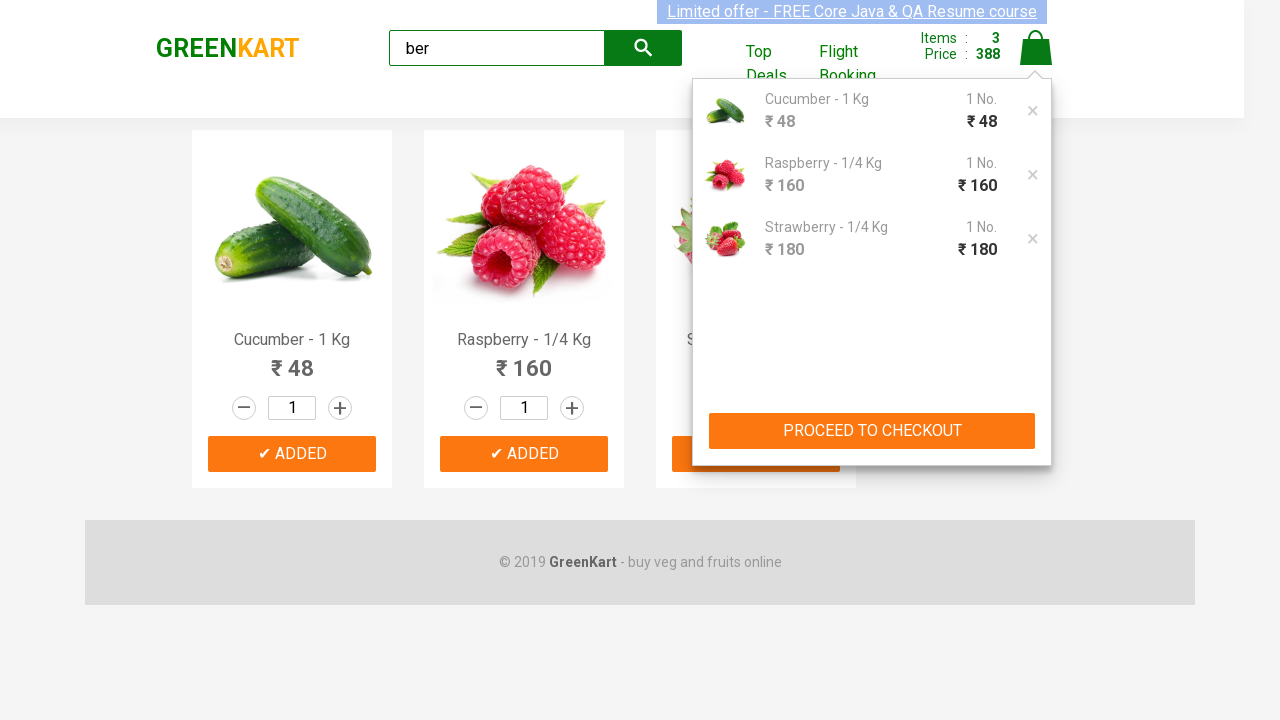

Promo code input field loaded
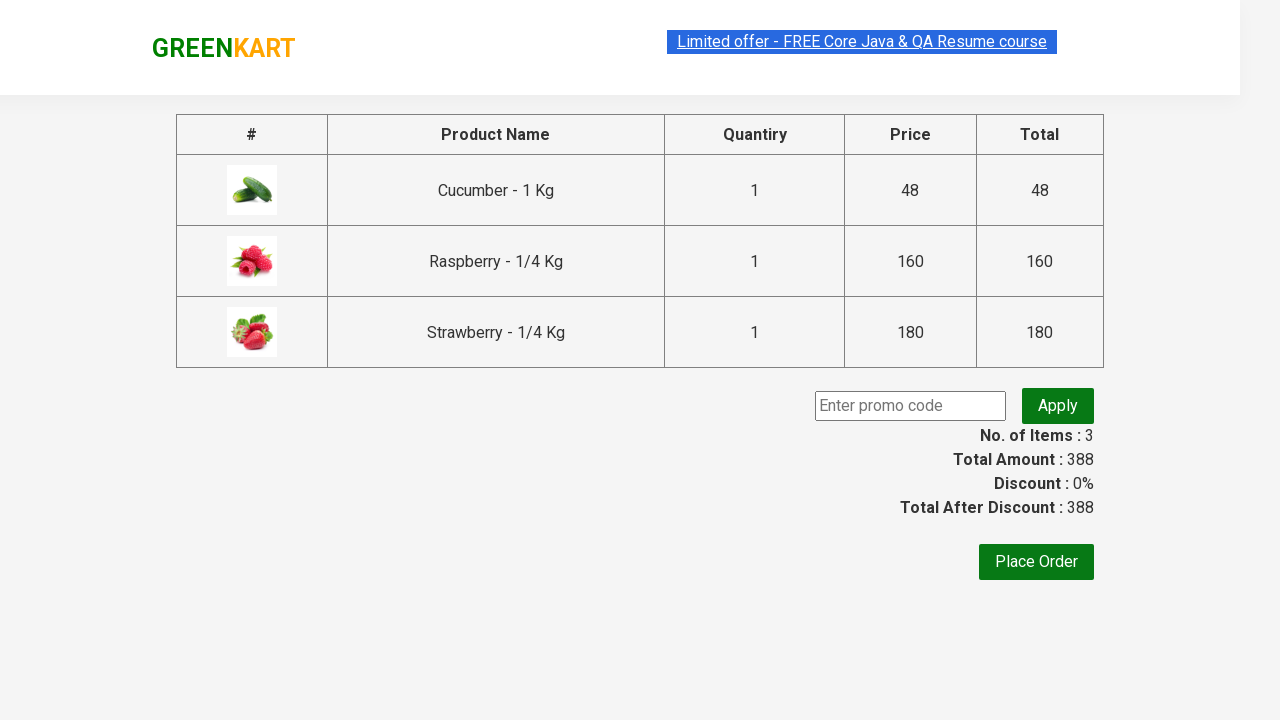

Entered promo code 'rahulshettyacademy' on .promoCode
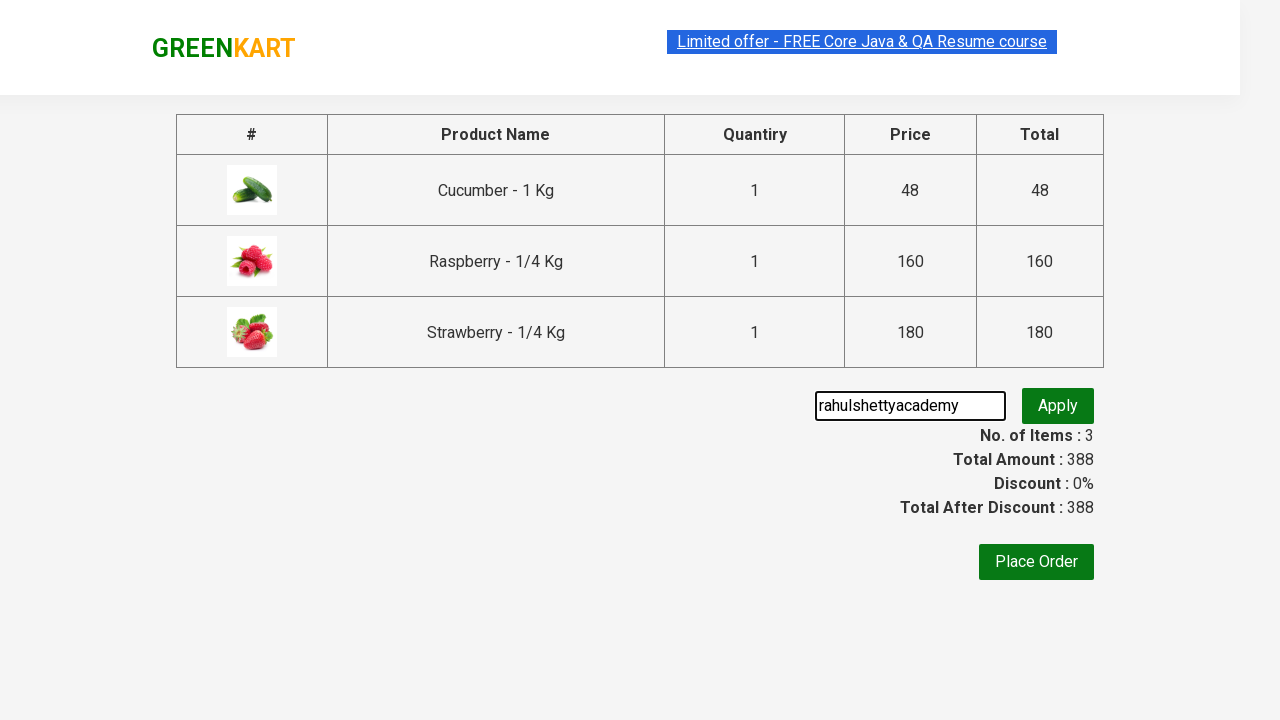

Clicked button to apply promo code at (1058, 406) on .promoBtn
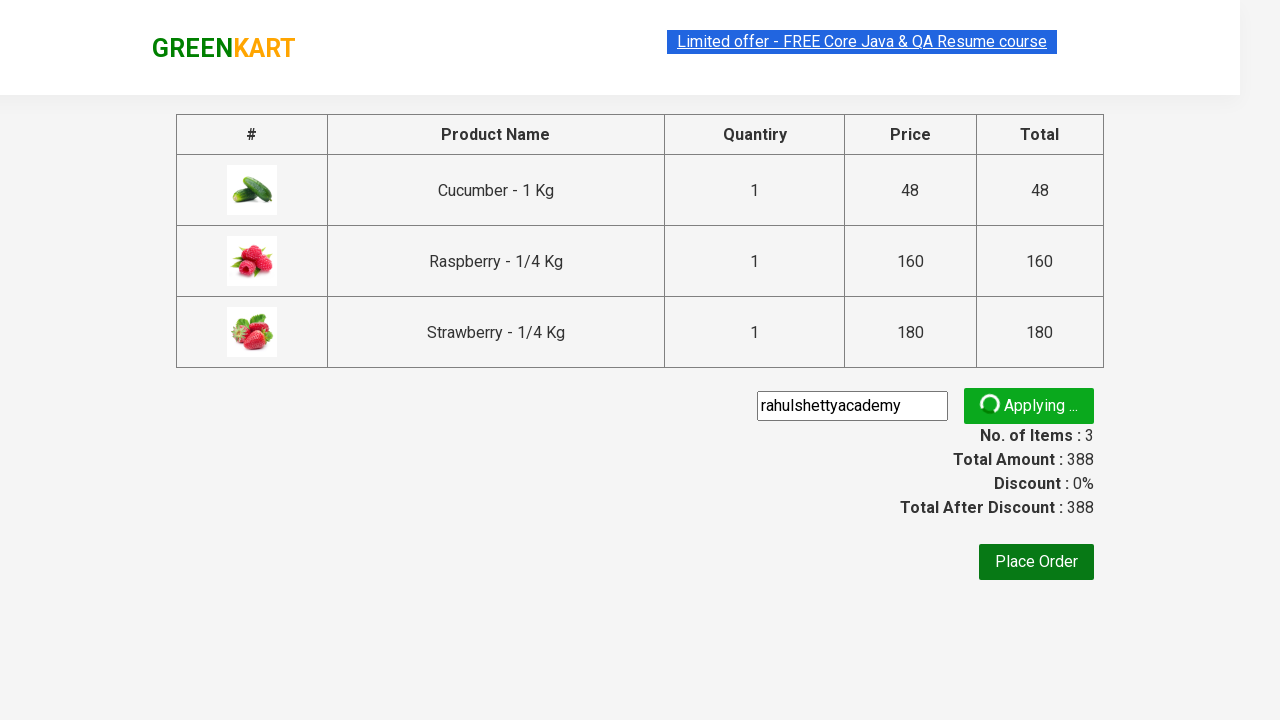

Promo code application message appeared
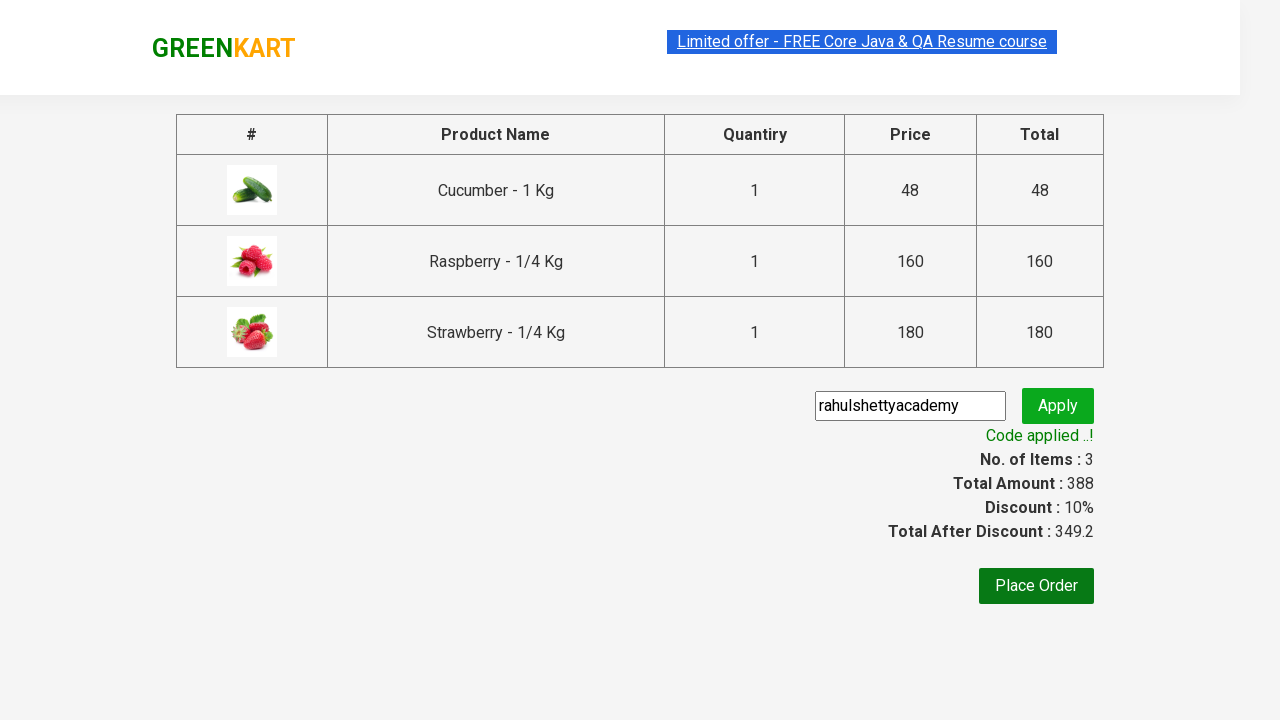

Retrieved promo info text: Code applied ..!
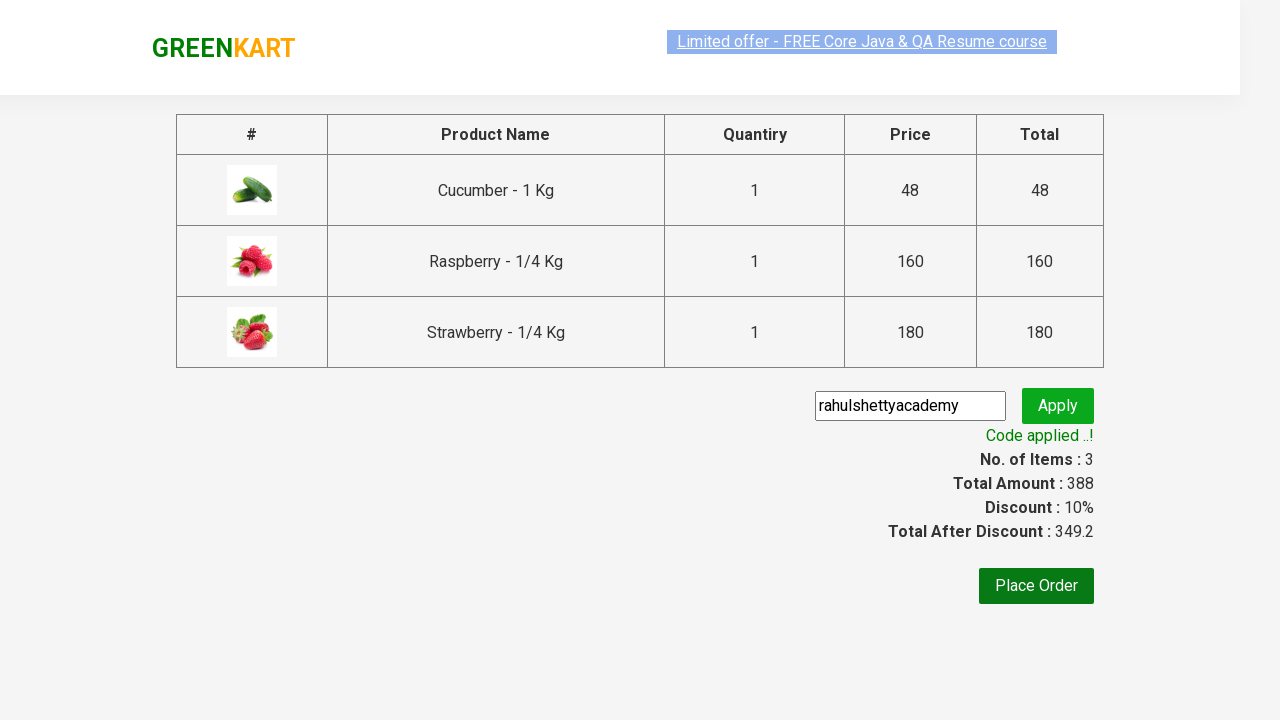

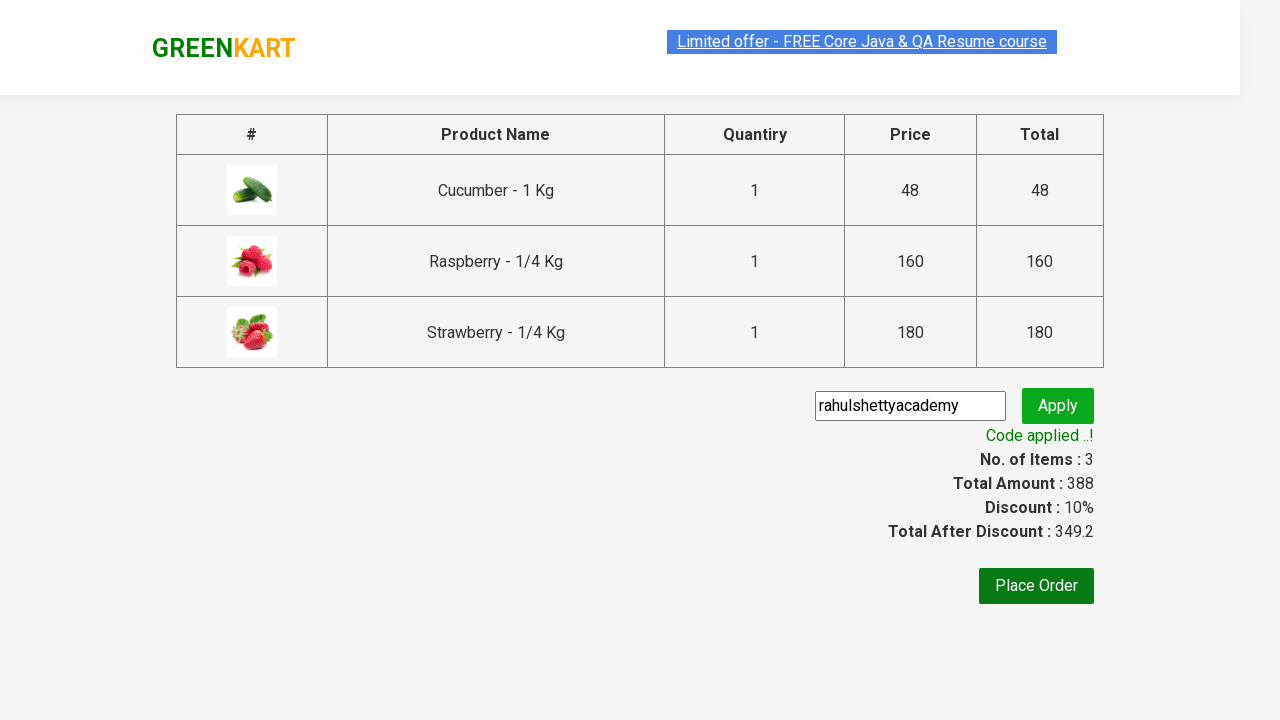